Tests adding specific items to a shopping cart on an e-commerce practice site by searching through product listings and clicking the "Add to cart" button for matching vegetables (Cucumber, Brocolli, Beetroot).

Starting URL: https://rahulshettyacademy.com/seleniumPractise/

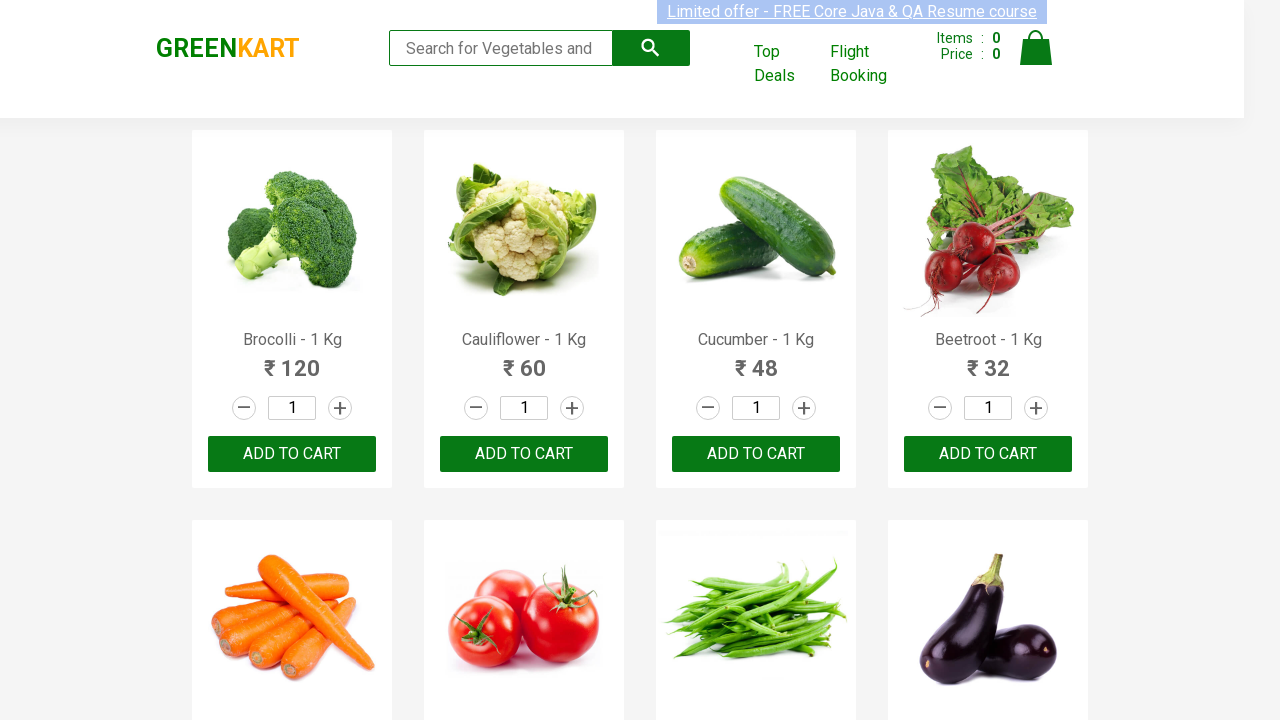

Waited for product listings to load
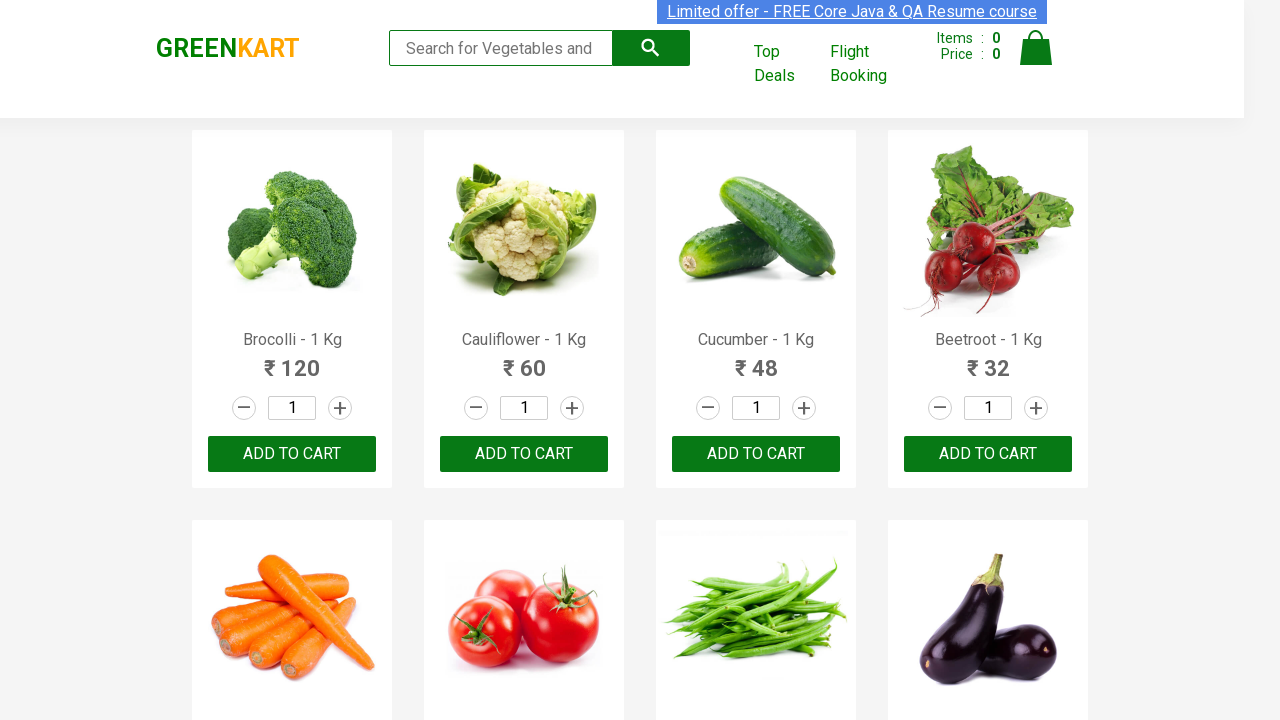

Retrieved all product name elements from the page
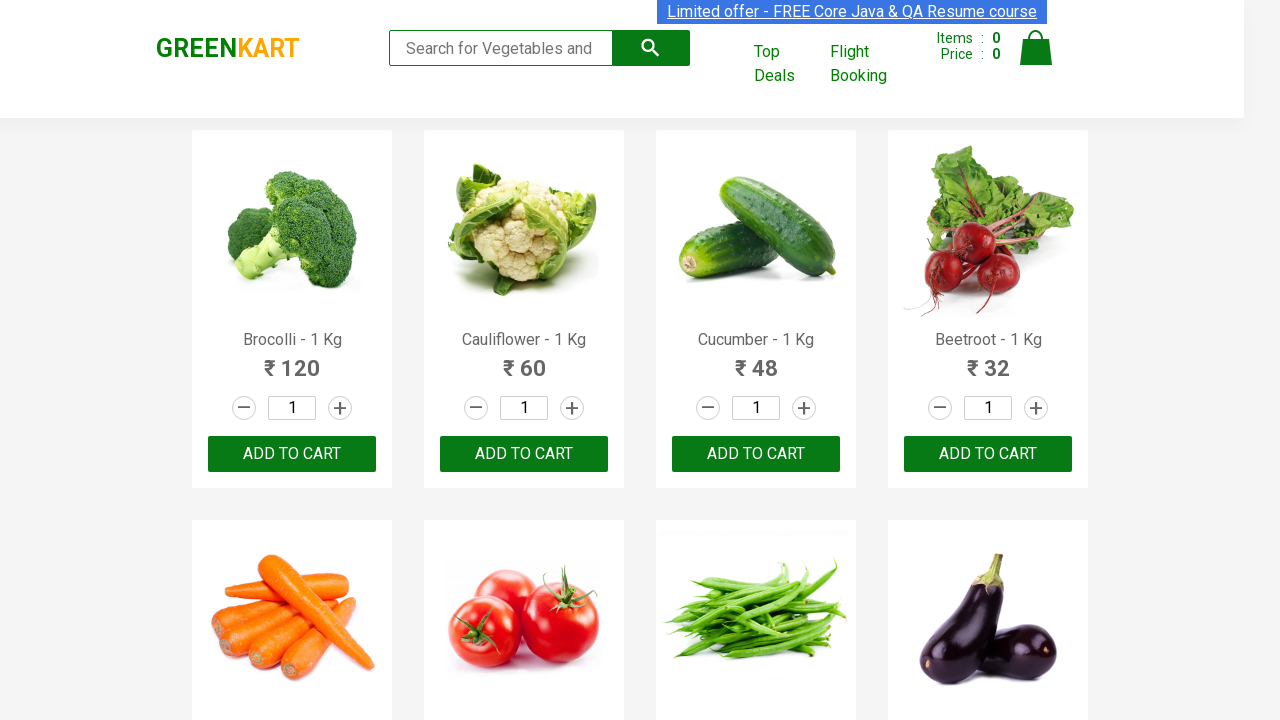

Added 'Brocolli' to cart at (292, 454) on xpath=//div[@class='product-action']/button >> nth=0
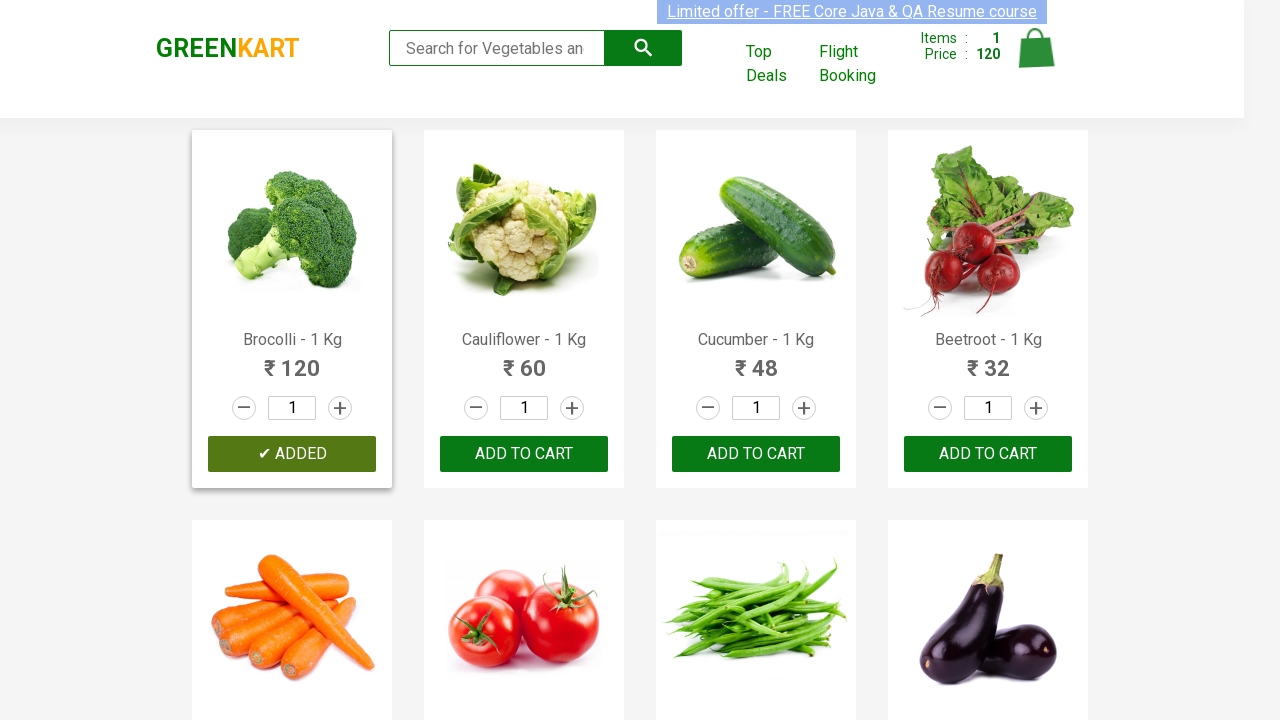

Added 'Cucumber' to cart at (756, 454) on xpath=//div[@class='product-action']/button >> nth=2
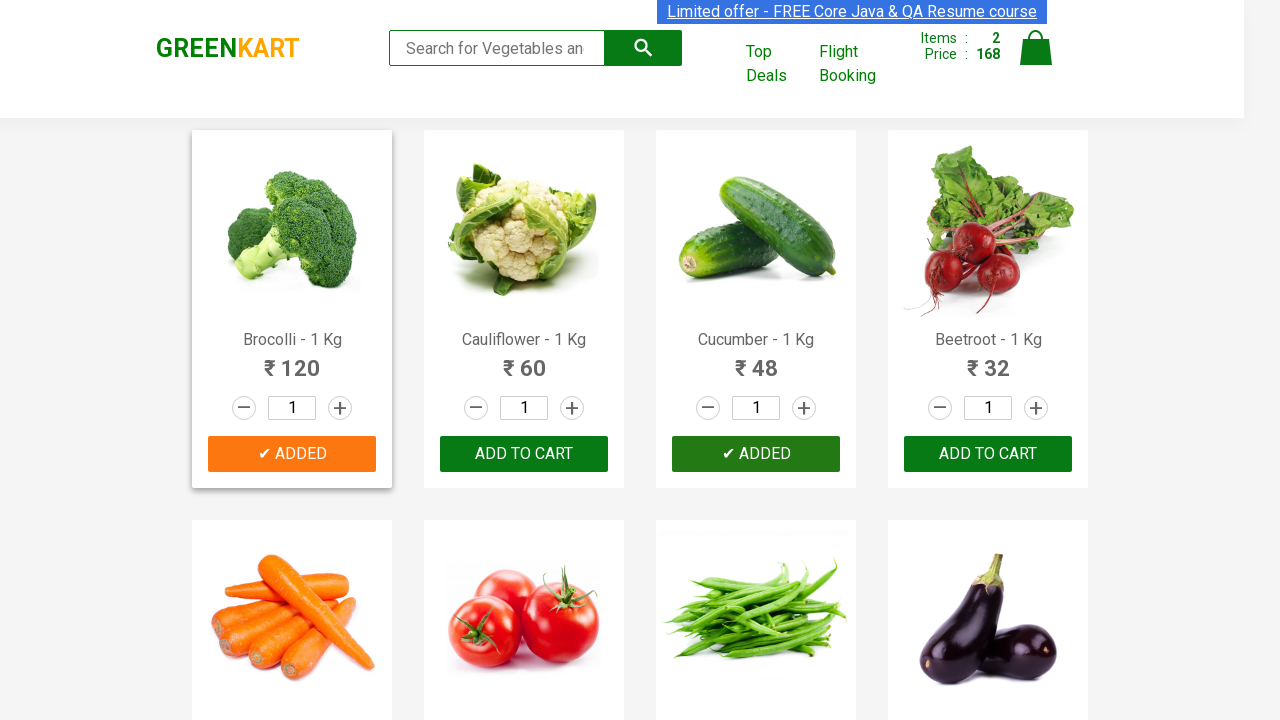

Added 'Beetroot' to cart at (988, 454) on xpath=//div[@class='product-action']/button >> nth=3
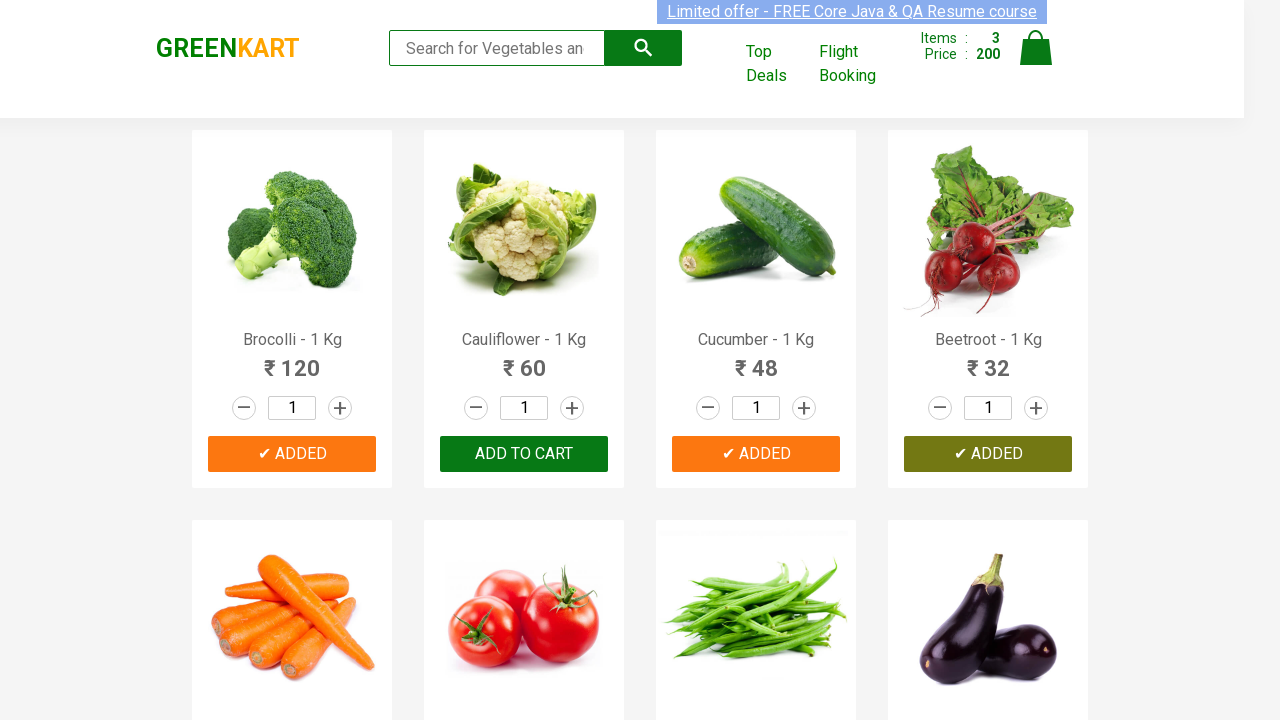

Waited 500ms for cart to update after adding items
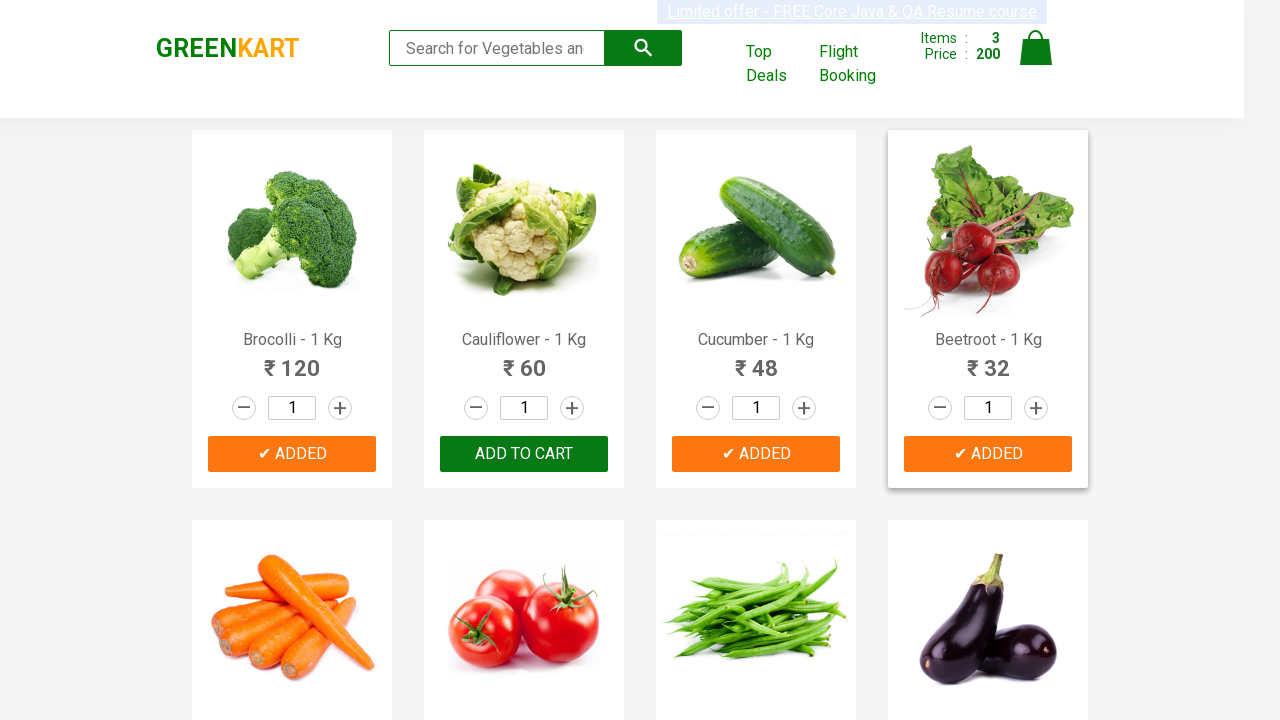

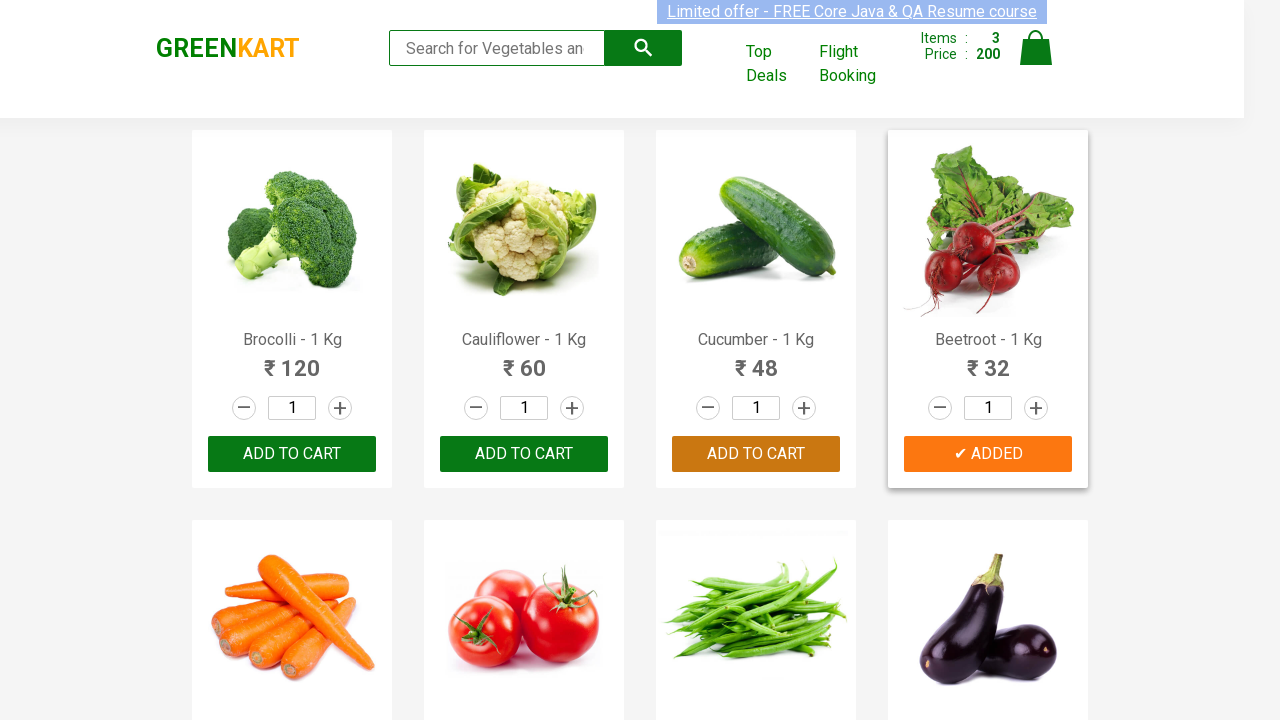